Tests dropdown selection functionality by calculating the sum of two numbers displayed on the page and selecting the corresponding value from a dropdown menu

Starting URL: http://suninjuly.github.io/selects1.html

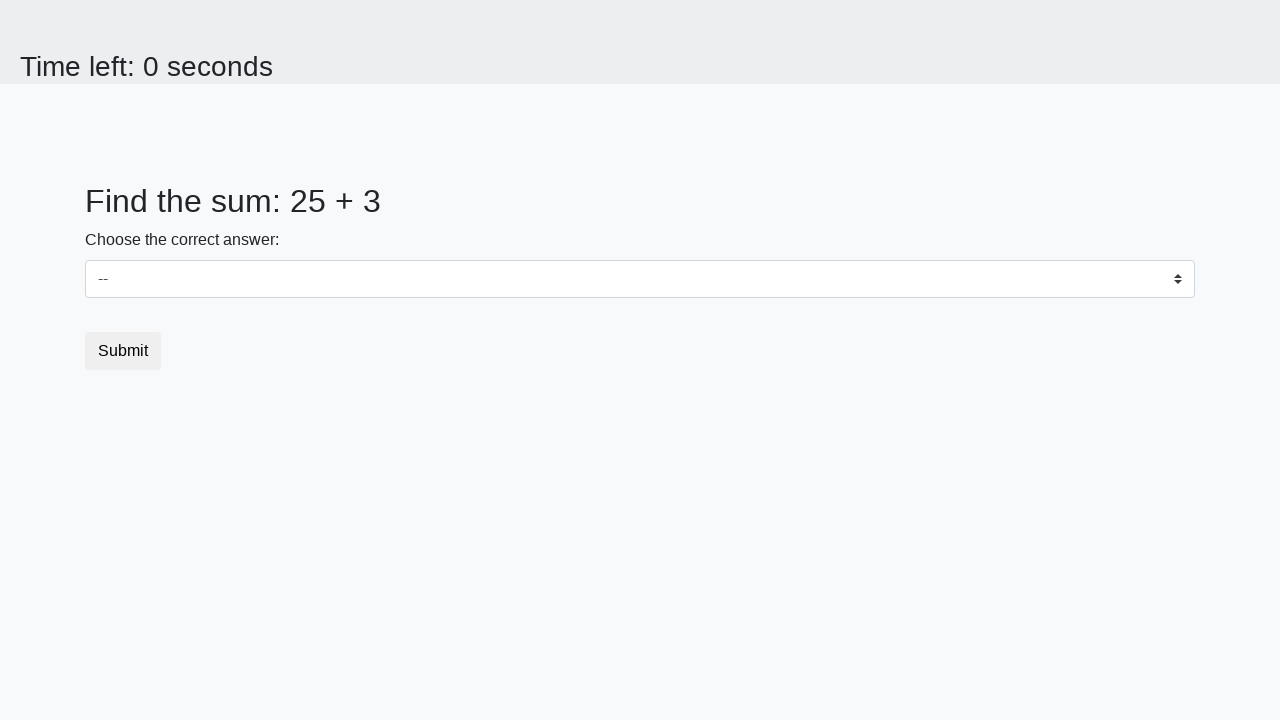

Retrieved first number from page
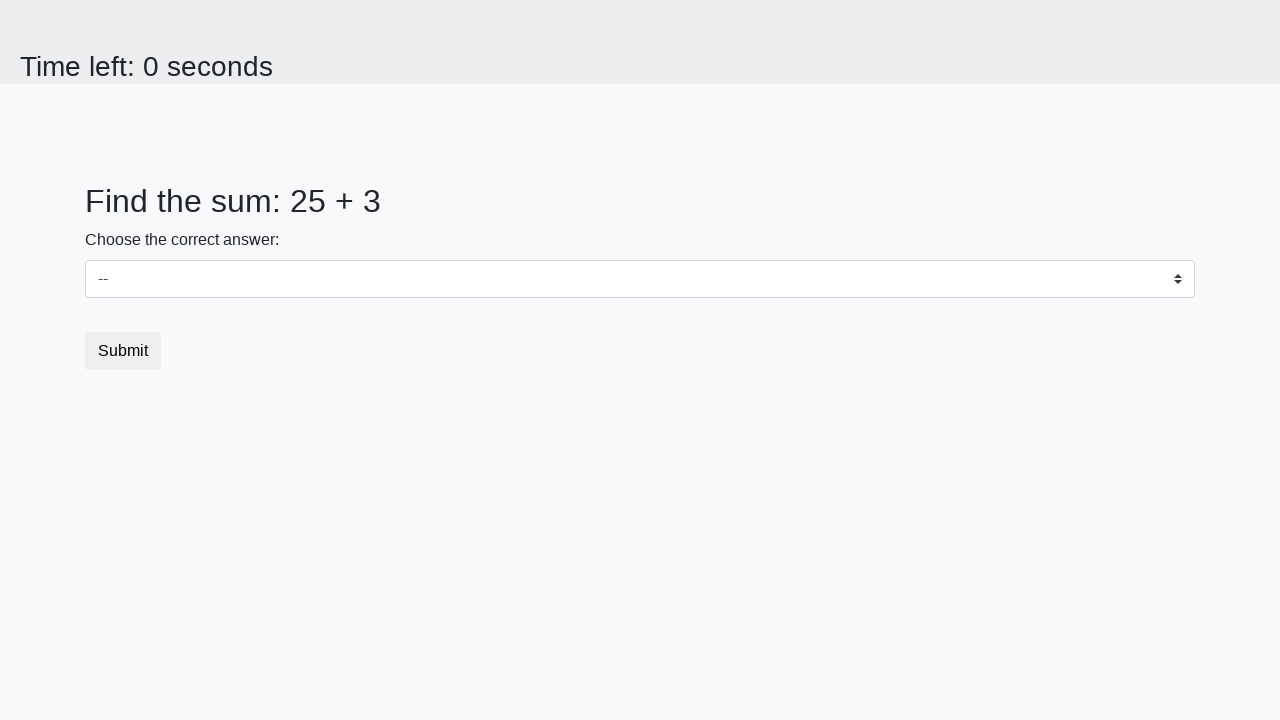

Retrieved second number from page
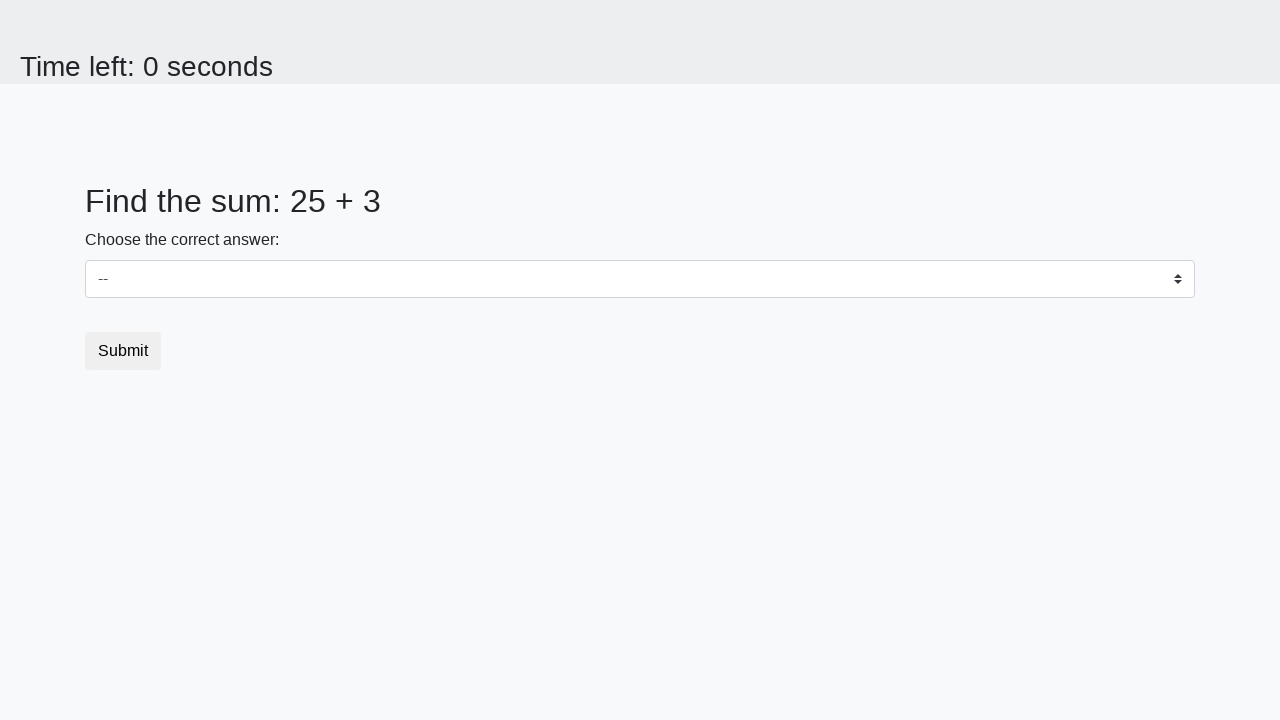

Calculated sum of 25 + 3 = 28
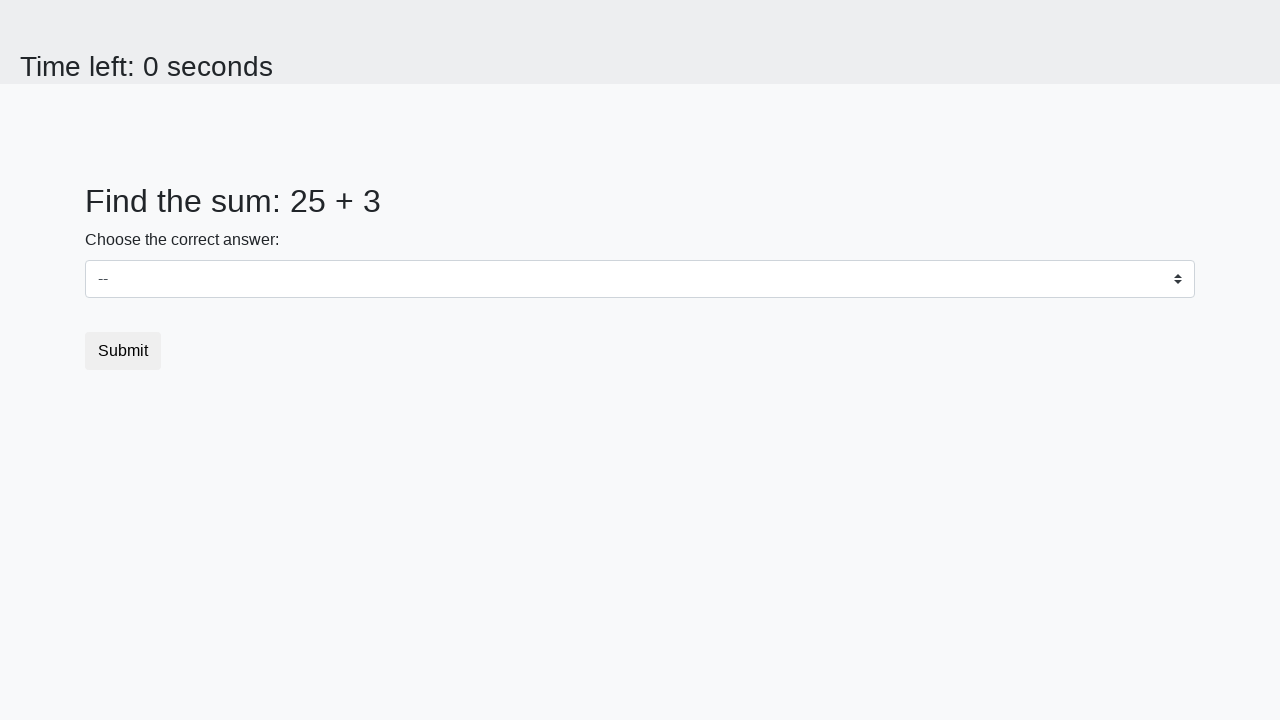

Selected value 28 from dropdown menu on //div/select
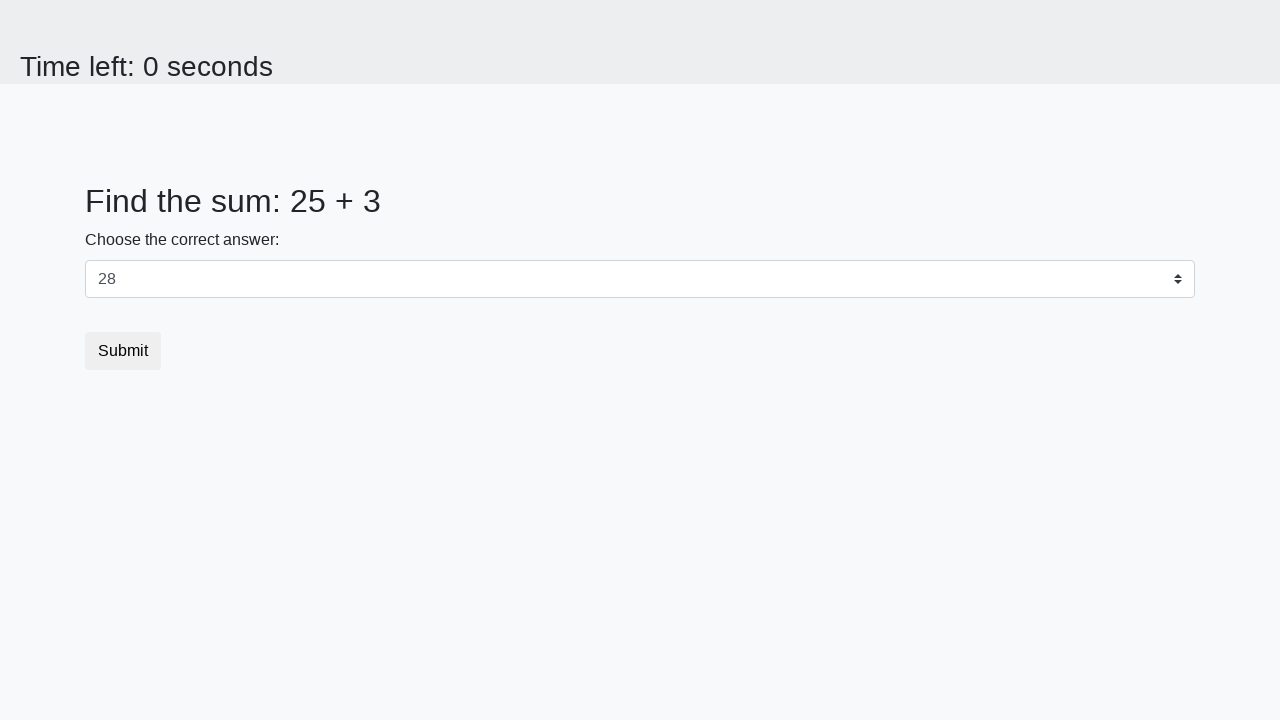

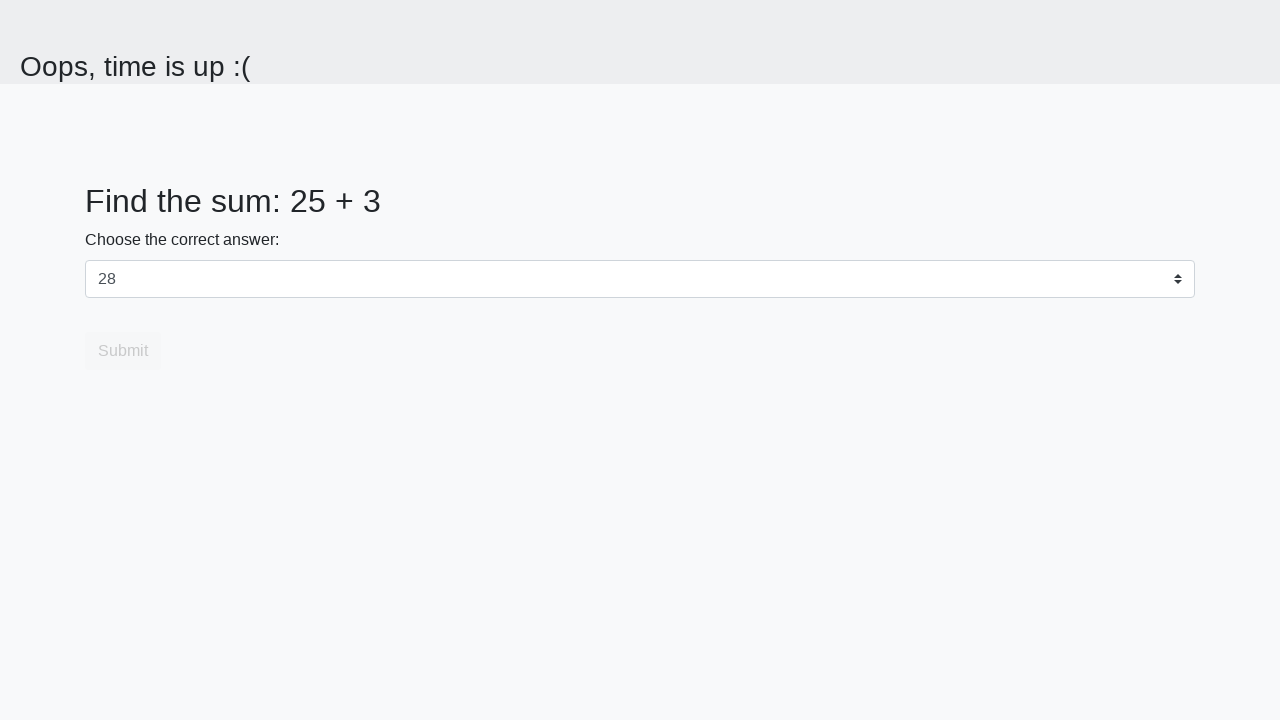